Tests single select dropdown by selecting Item 7 from the dropdown list

Starting URL: https://antoniotrindade.com.br/treinoautomacao/elementsweb.html

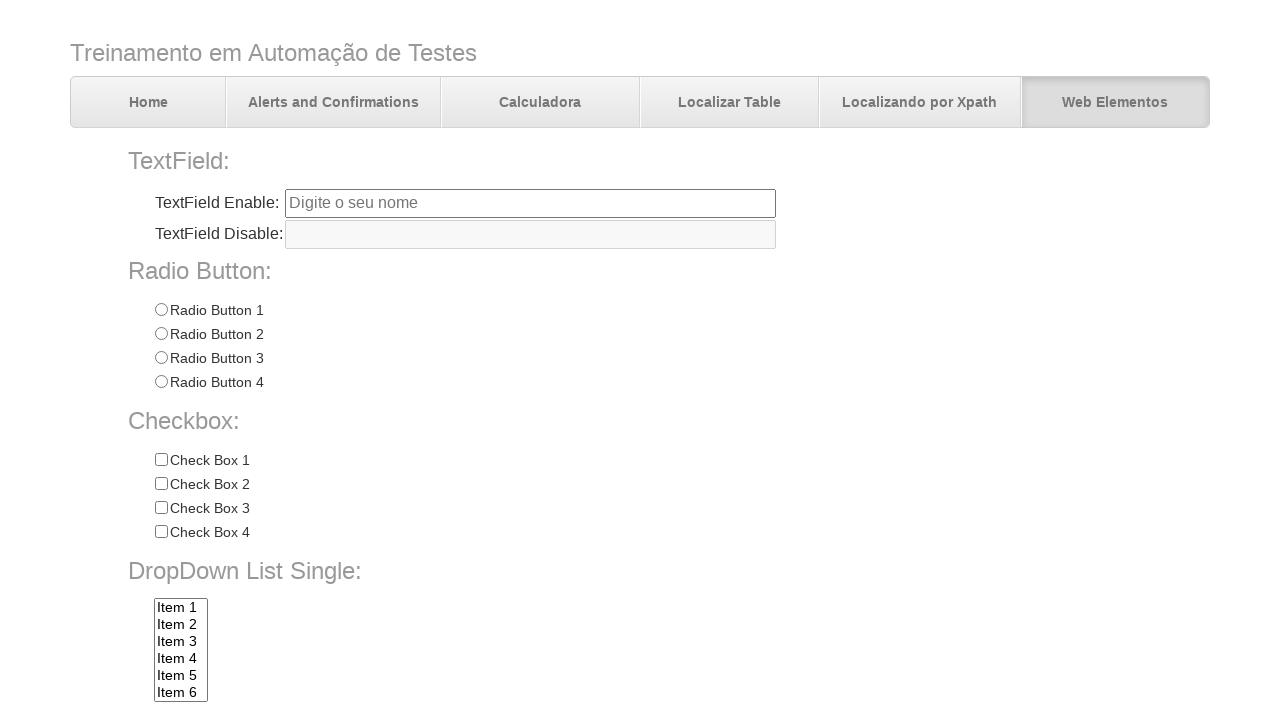

Navigated to elements web page
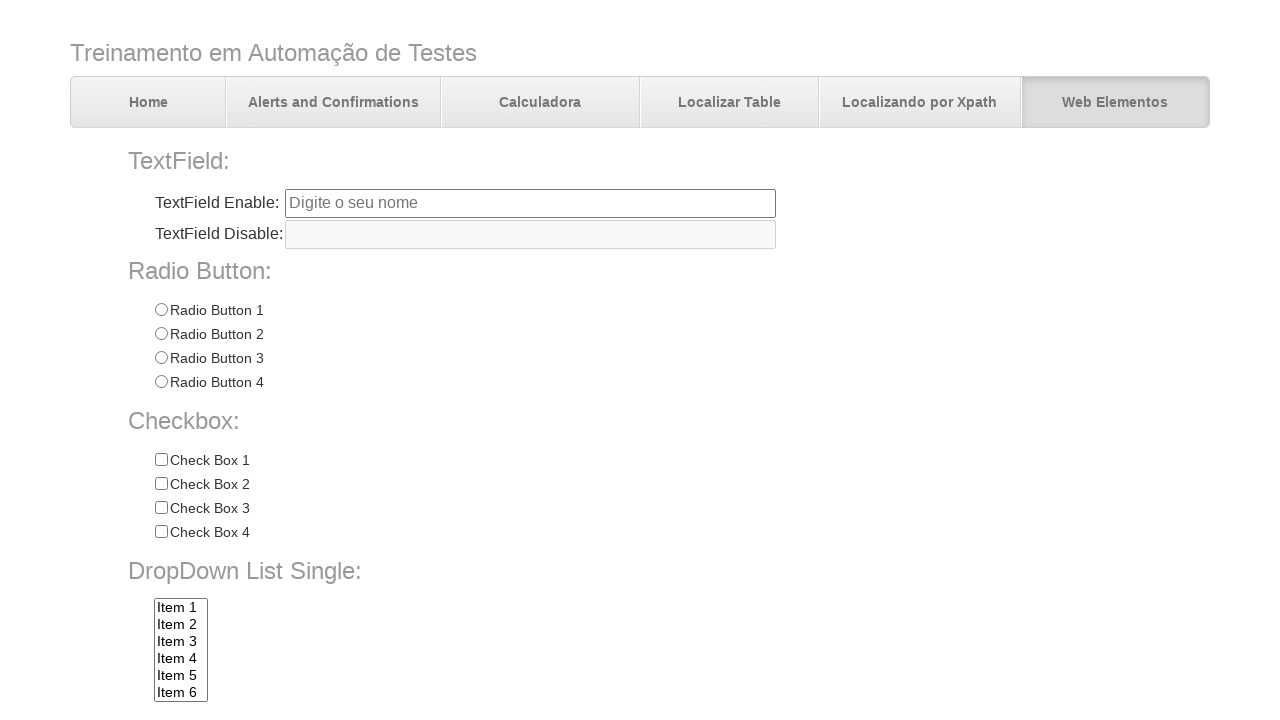

Selected Item 6 from dropdown by index 5 on select[name='dropdownlist']
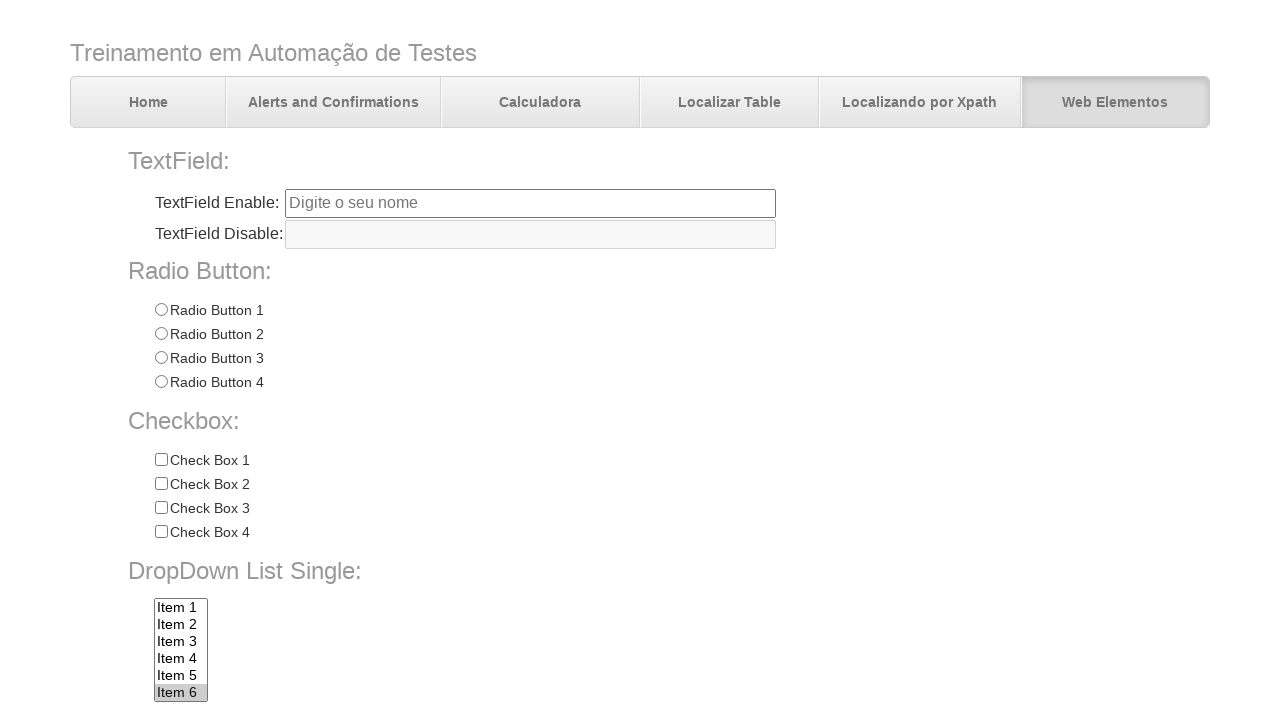

Selected Item 7 from dropdown by visible text on select[name='dropdownlist']
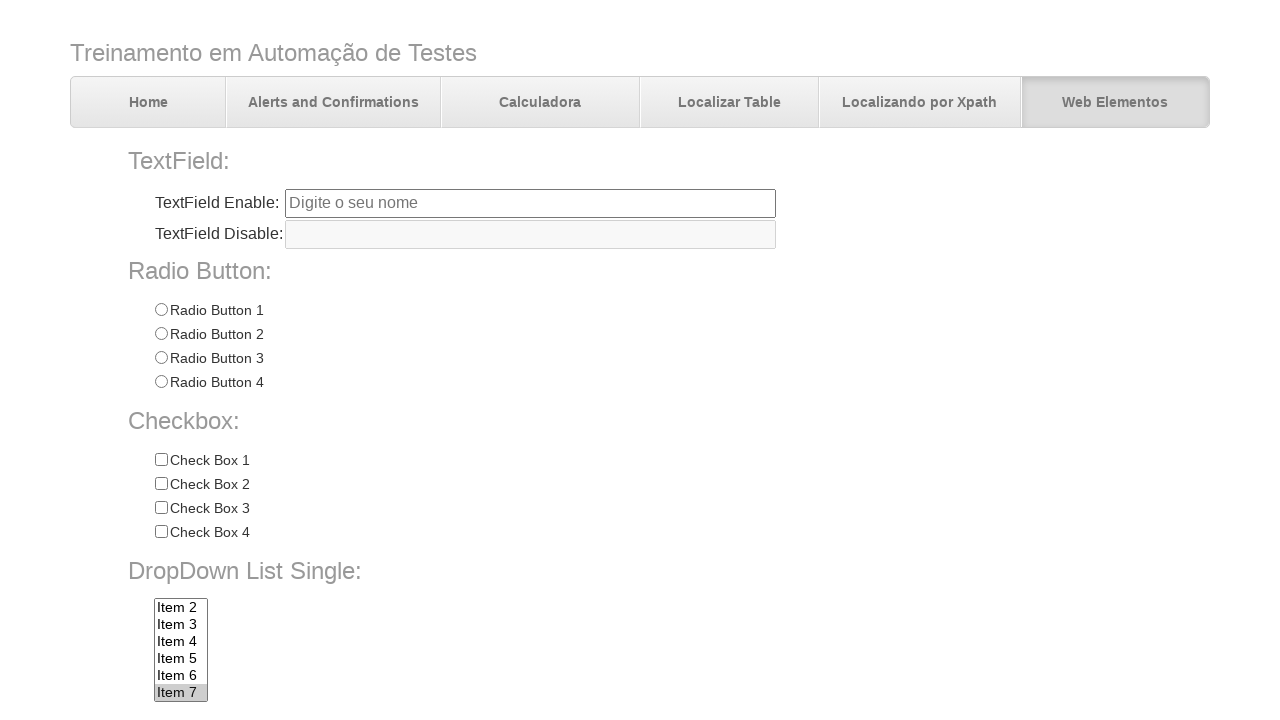

Verified that Item 7 is selected in the dropdown
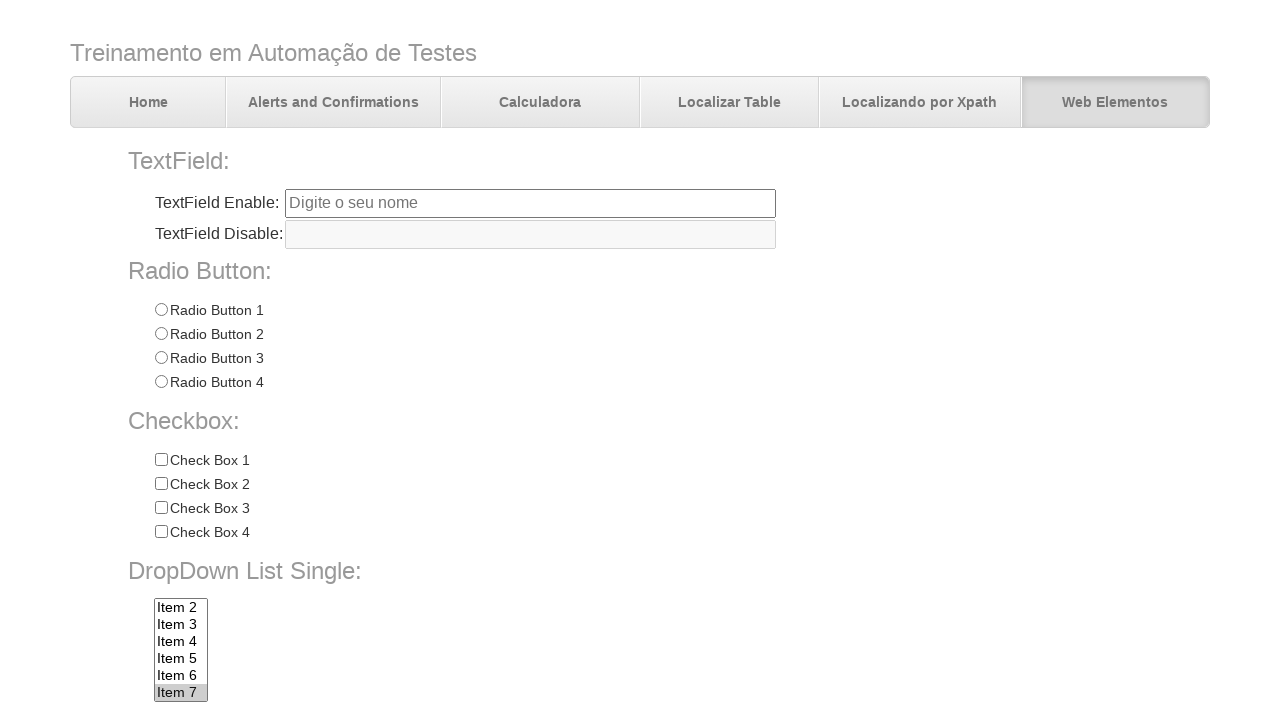

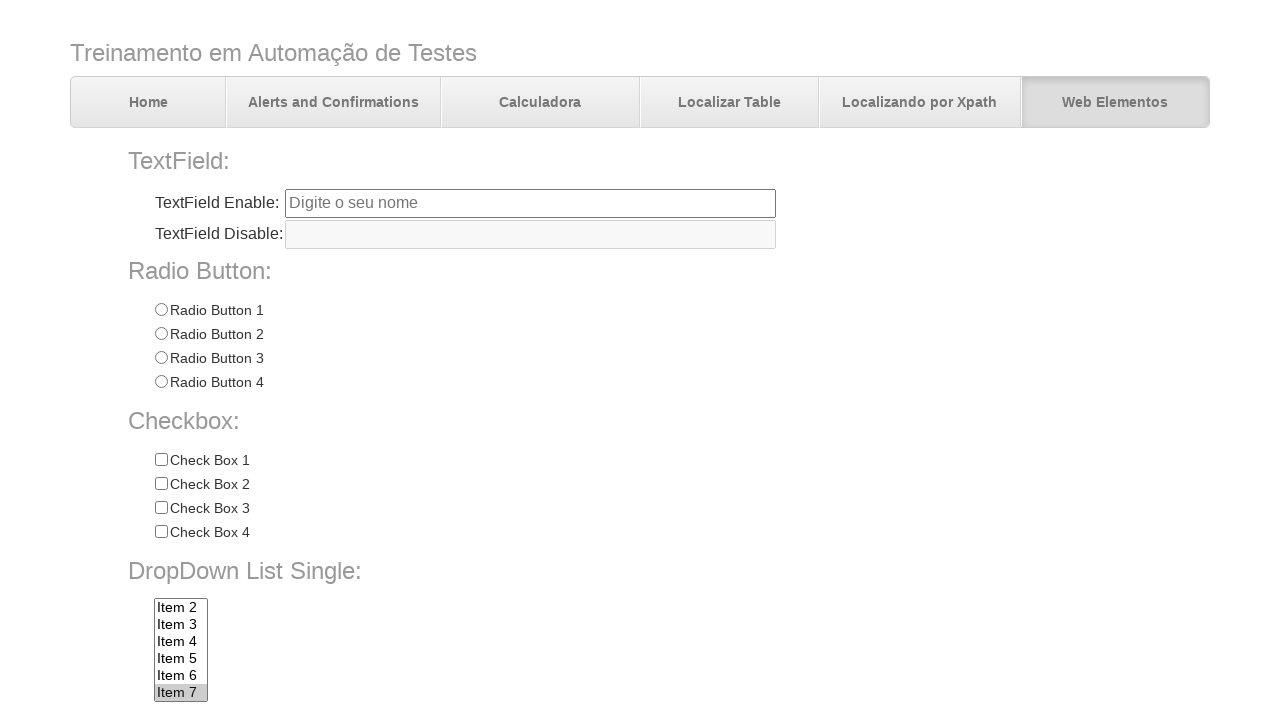